Tests right-click (context click) functionality on the Selenium website by performing a context click on the "Getting Started" heading element and then simulating keyboard navigation.

Starting URL: https://www.selenium.dev

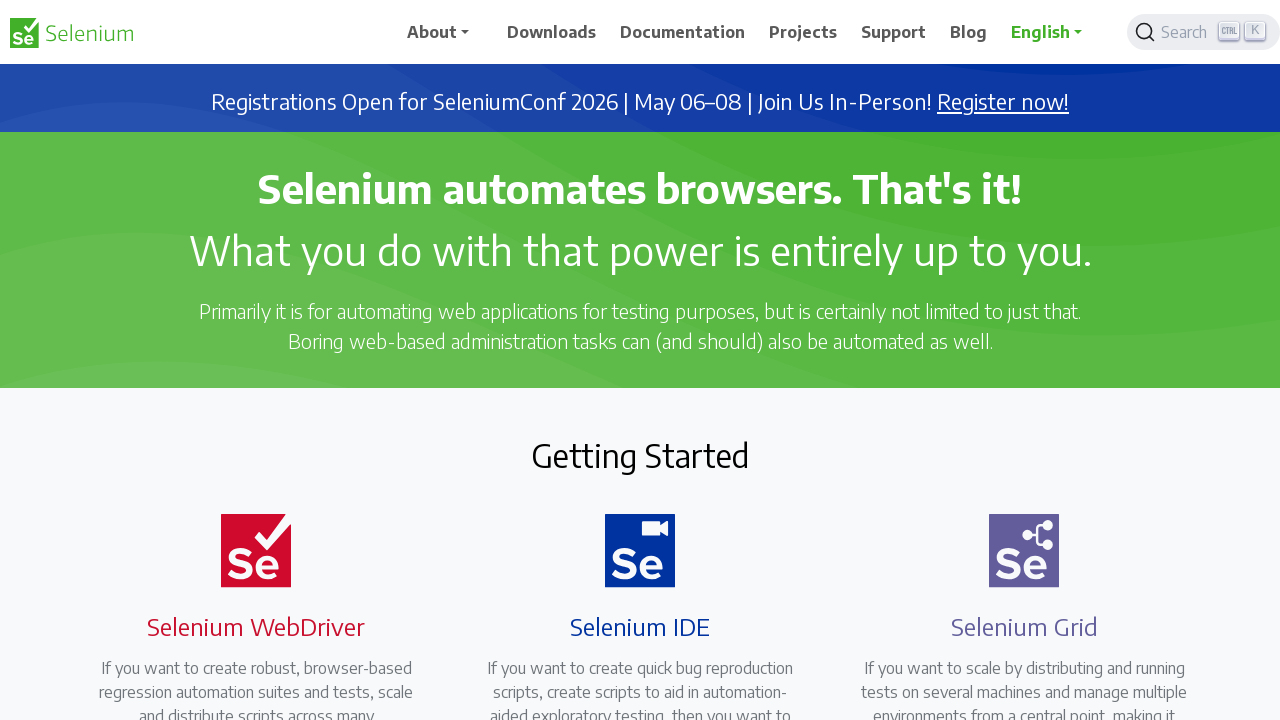

Waited for 'Getting Started' heading element to load
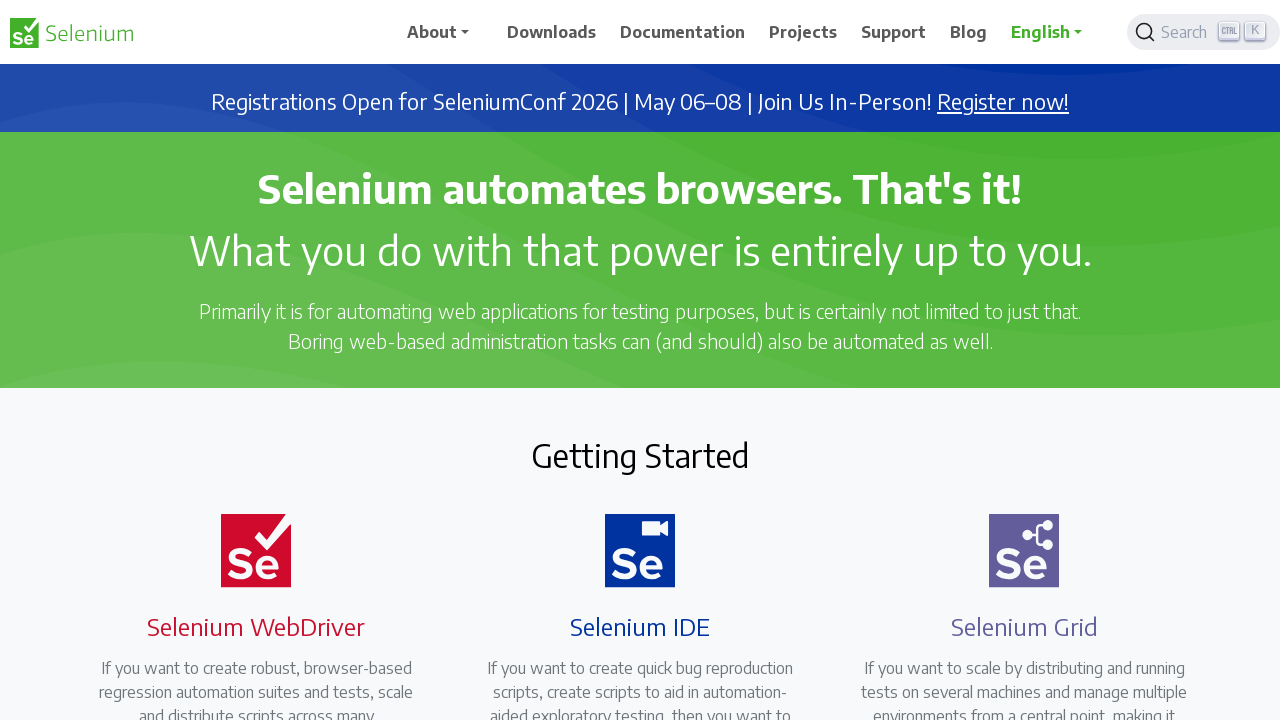

Right-clicked on 'Getting Started' heading element at (640, 455) on xpath=//h2[text()='Getting Started']
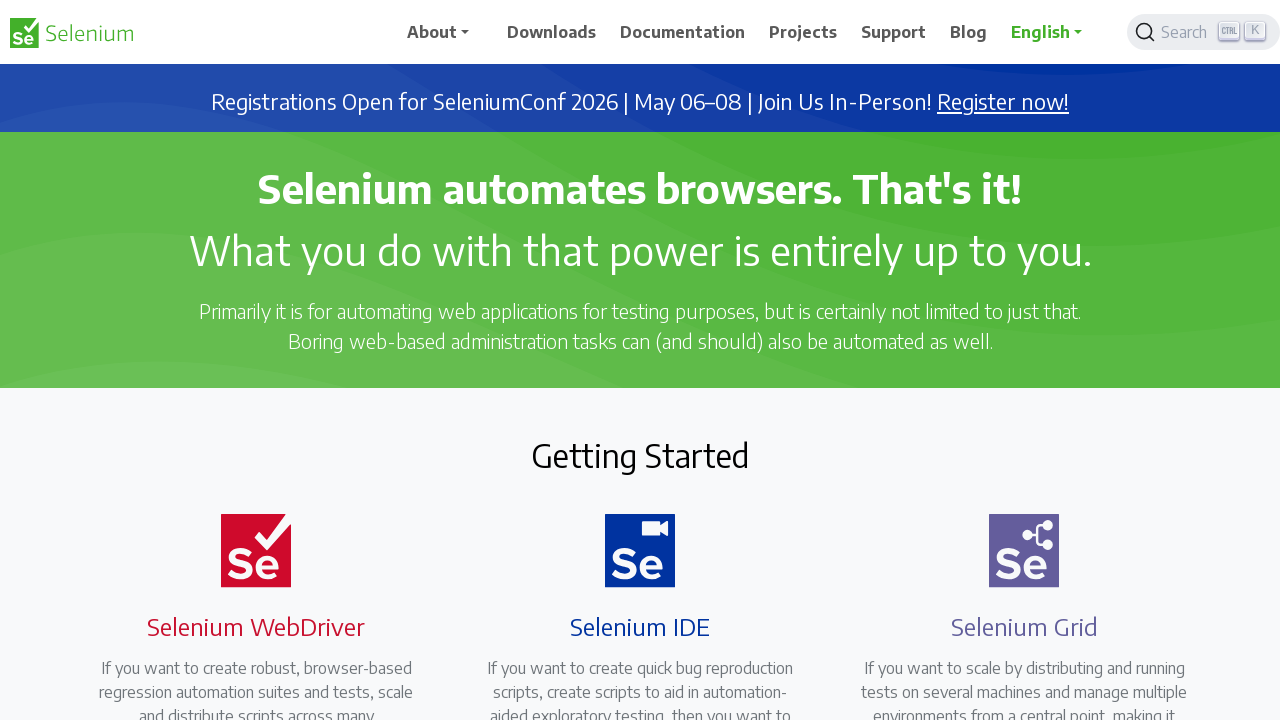

Waited 500ms for context menu to appear
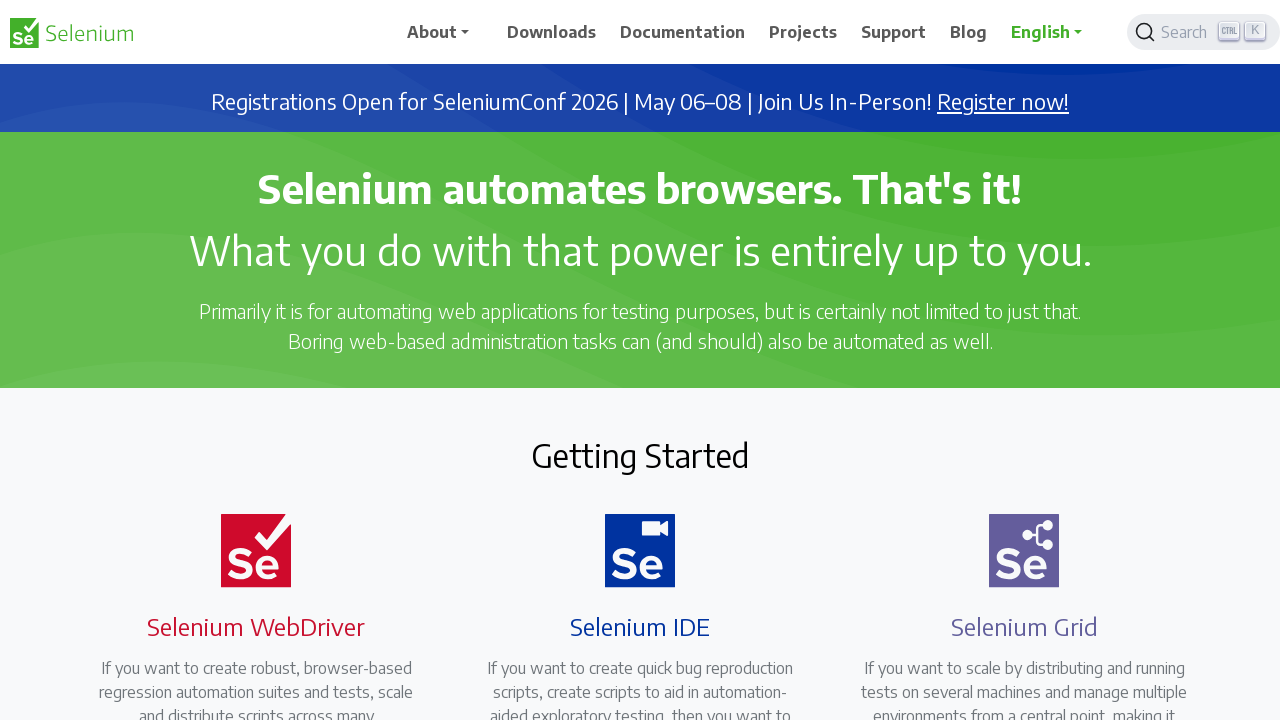

Pressed Escape to close context menu
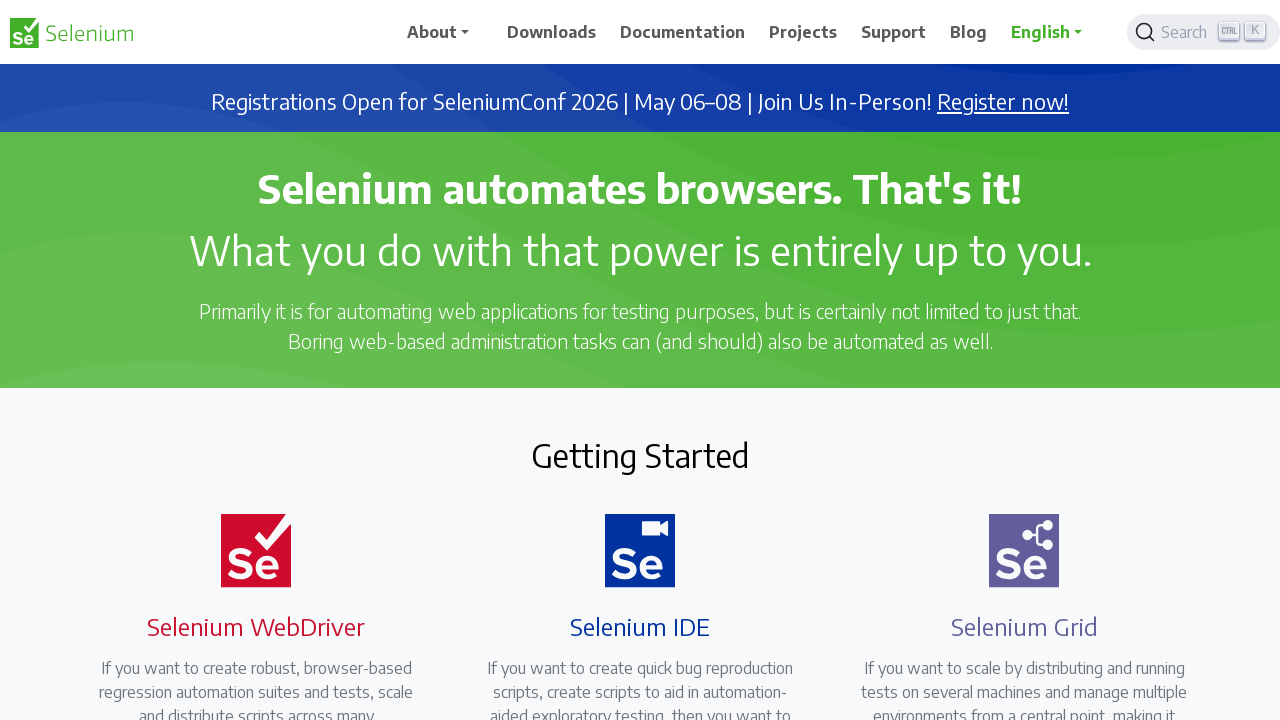

Pressed PageDown to scroll down page (iteration 1/10)
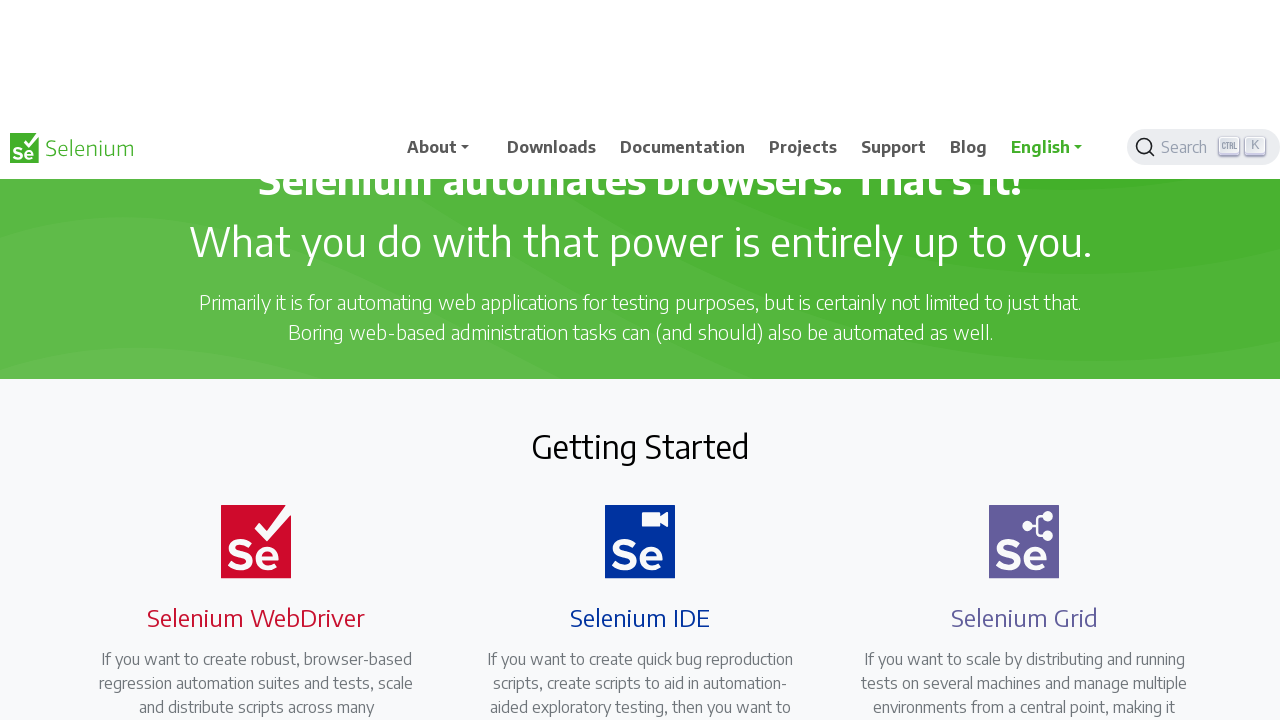

Waited 200ms between page downs
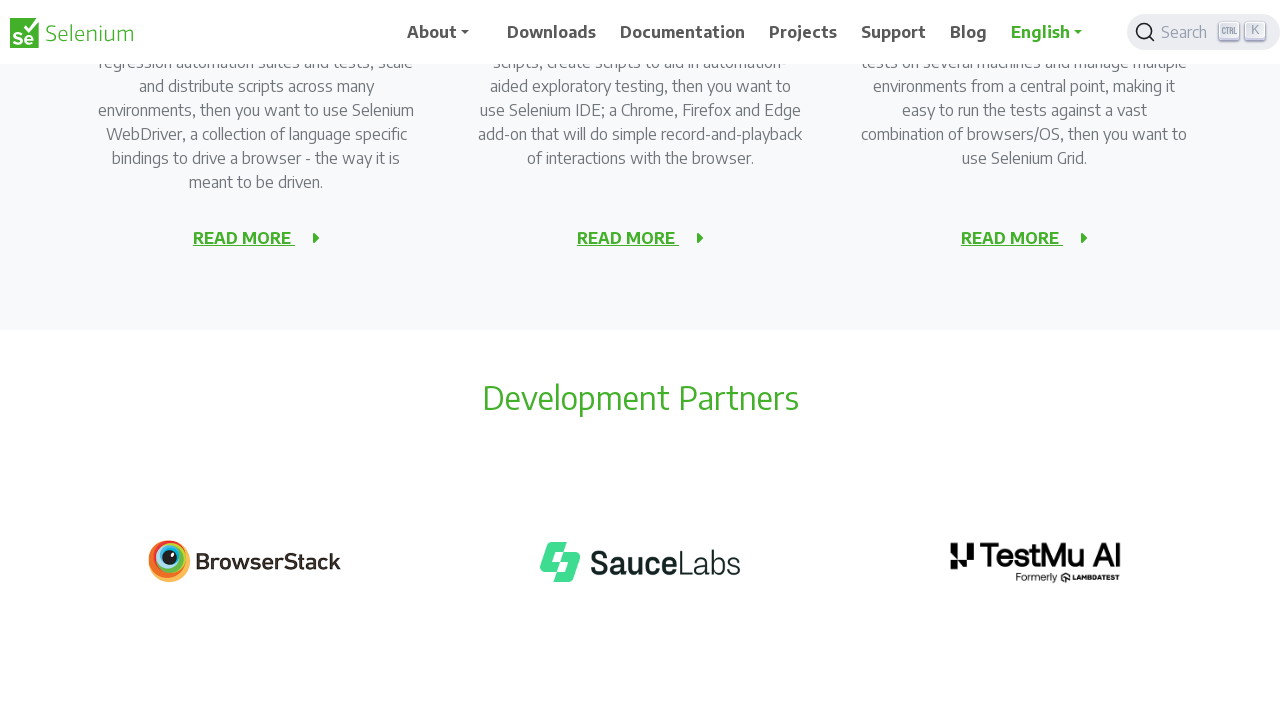

Pressed PageDown to scroll down page (iteration 2/10)
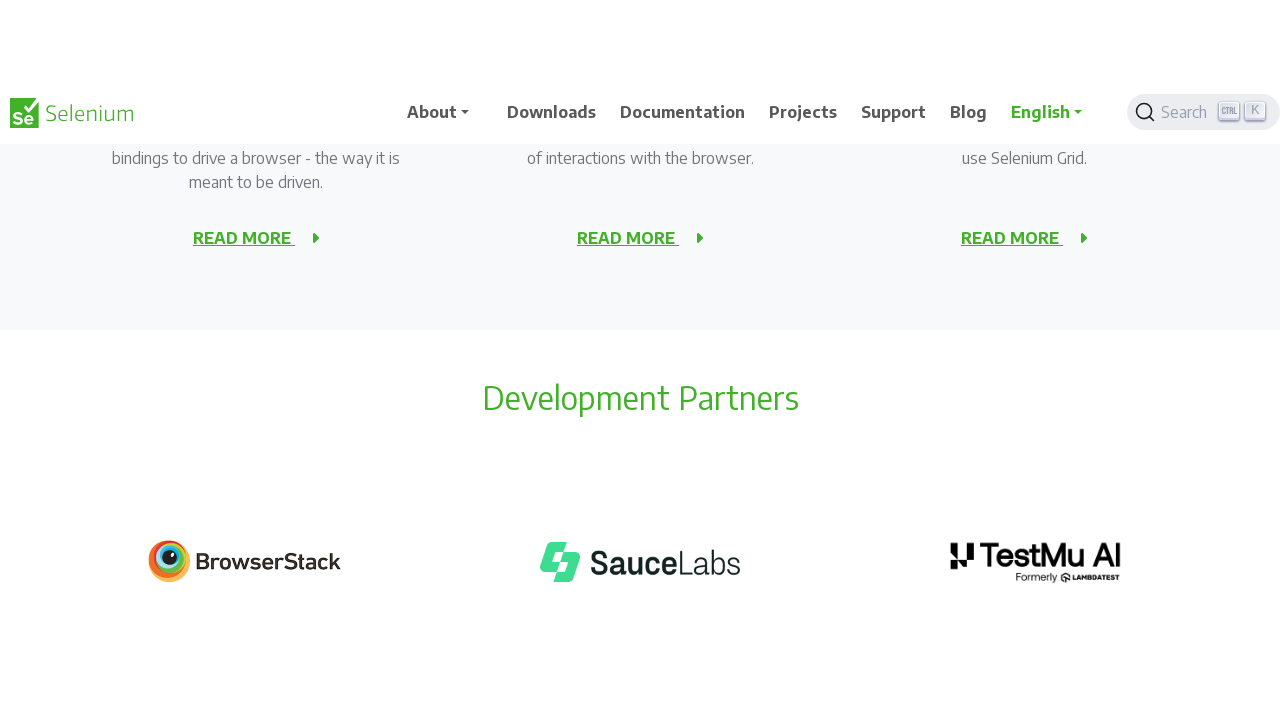

Waited 200ms between page downs
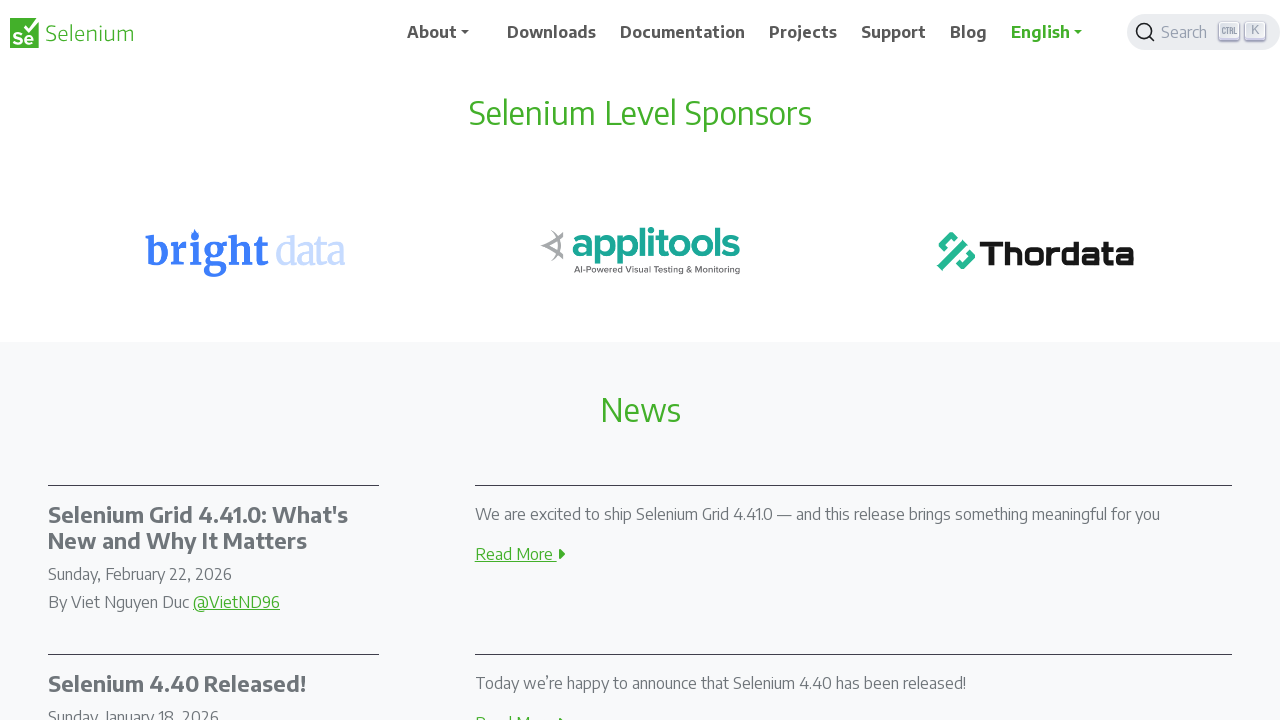

Pressed PageDown to scroll down page (iteration 3/10)
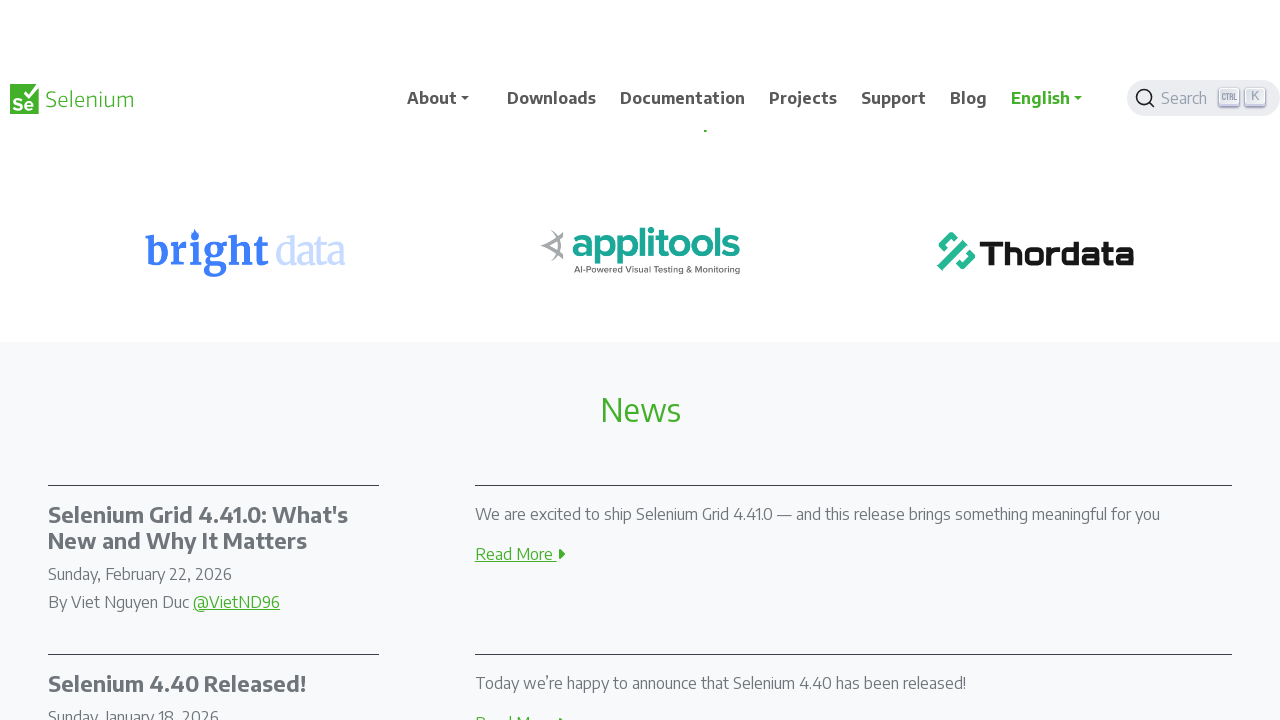

Waited 200ms between page downs
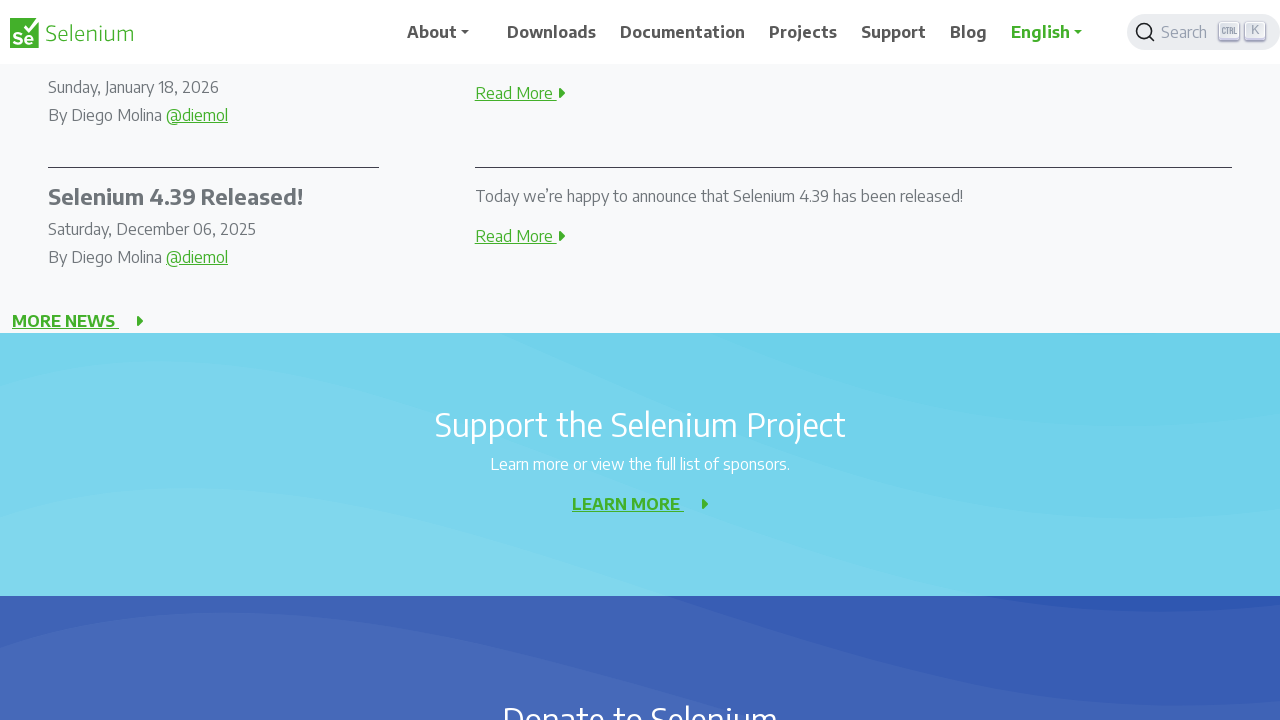

Pressed PageDown to scroll down page (iteration 4/10)
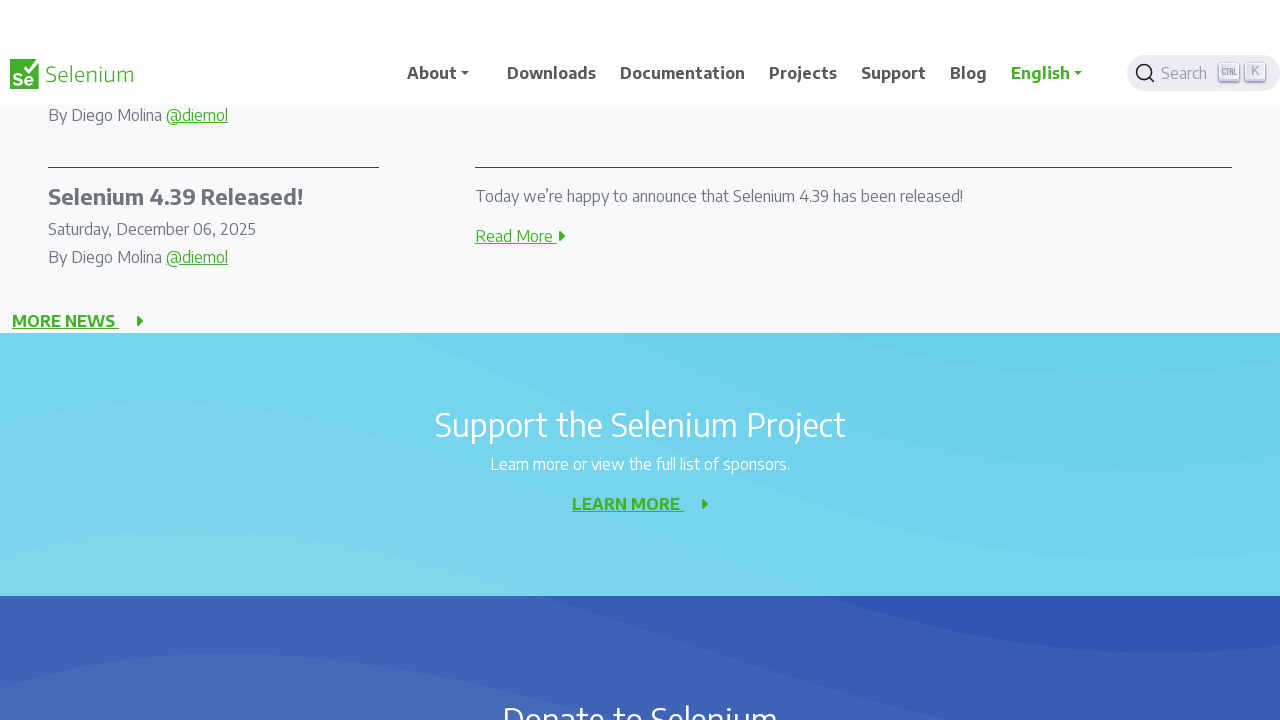

Waited 200ms between page downs
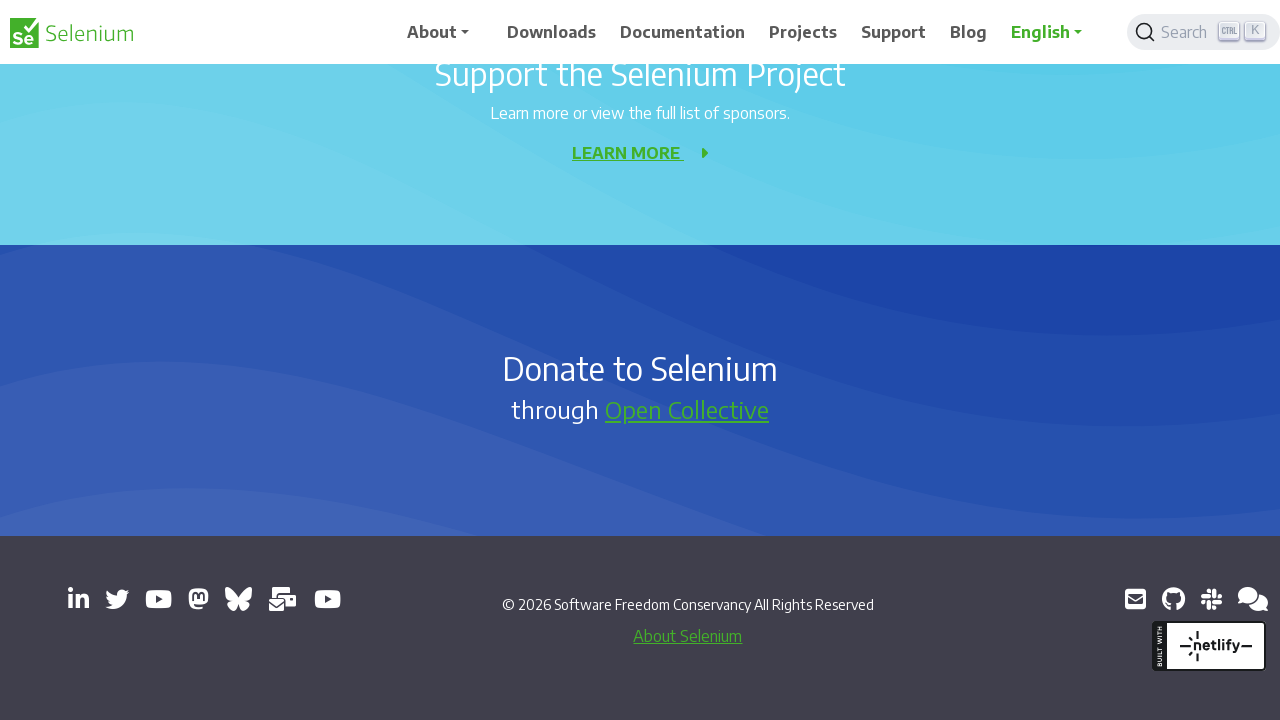

Pressed PageDown to scroll down page (iteration 5/10)
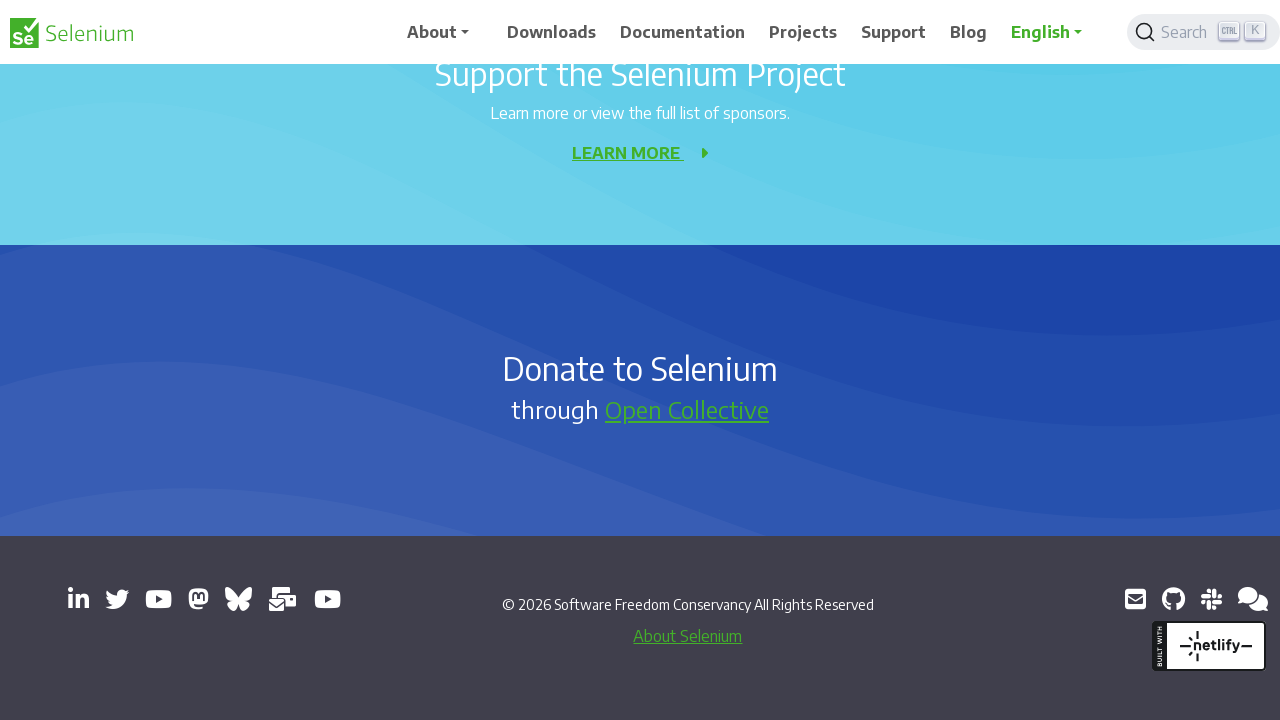

Waited 200ms between page downs
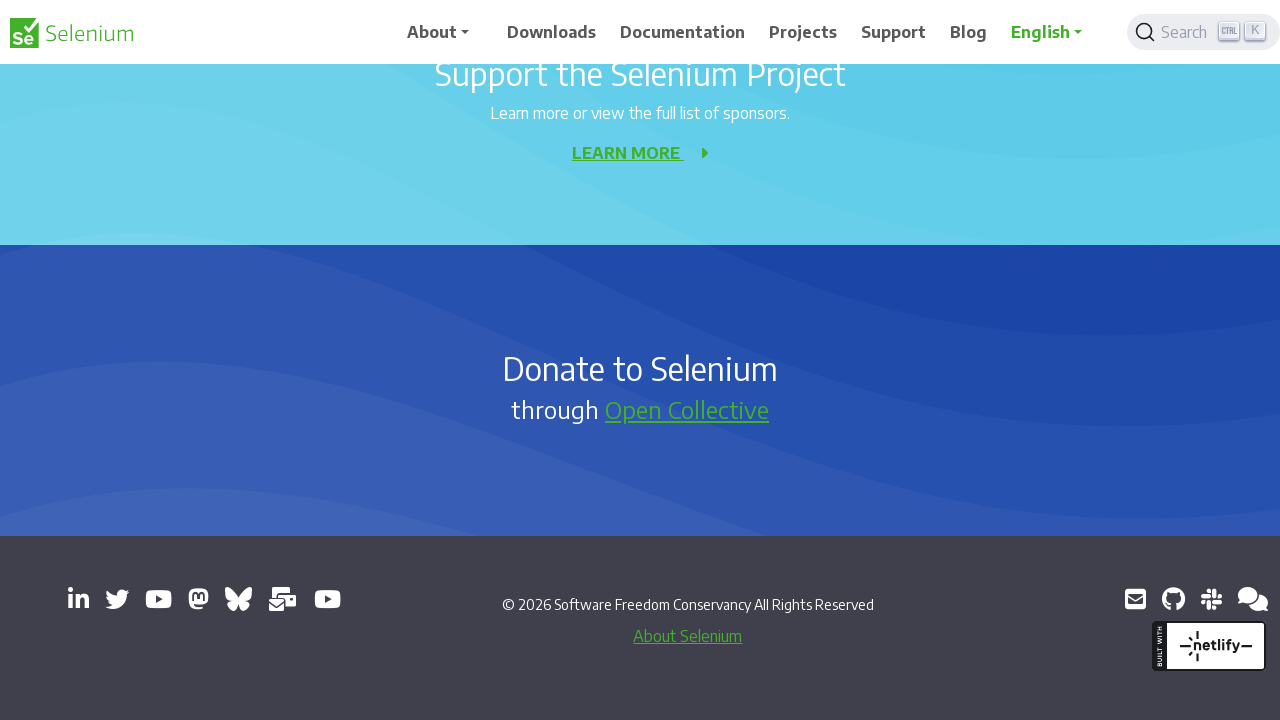

Pressed PageDown to scroll down page (iteration 6/10)
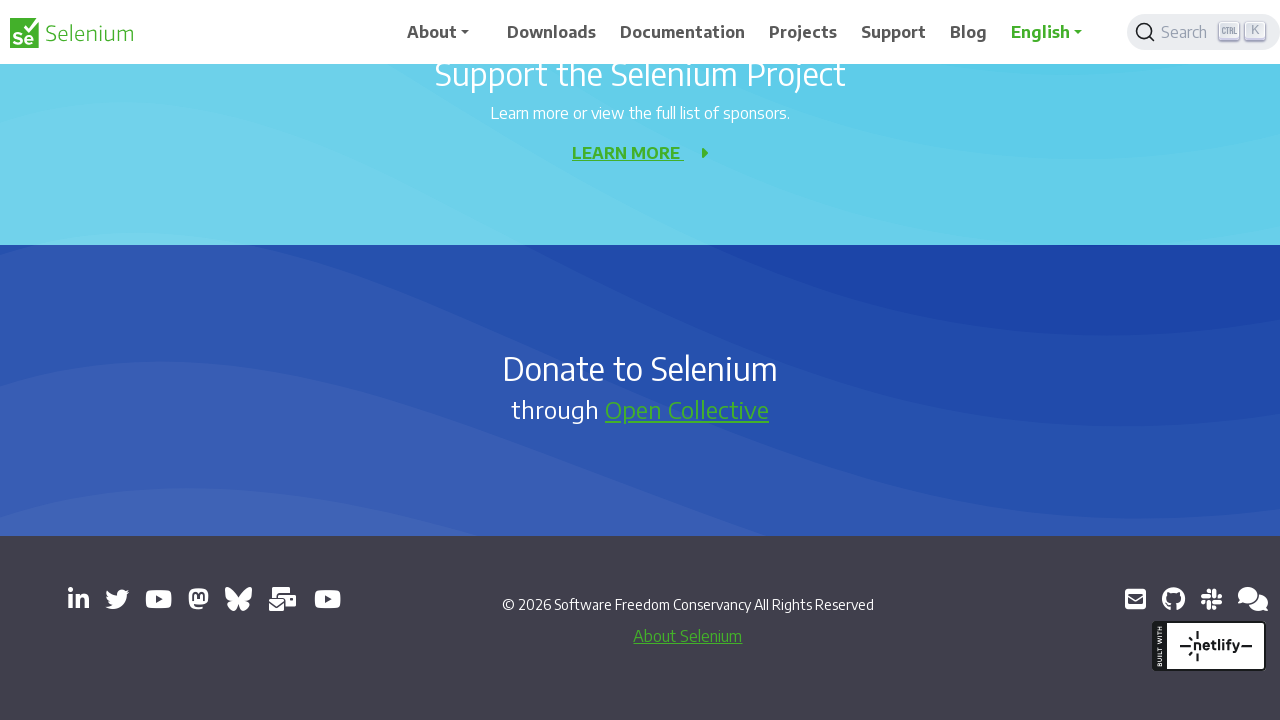

Waited 200ms between page downs
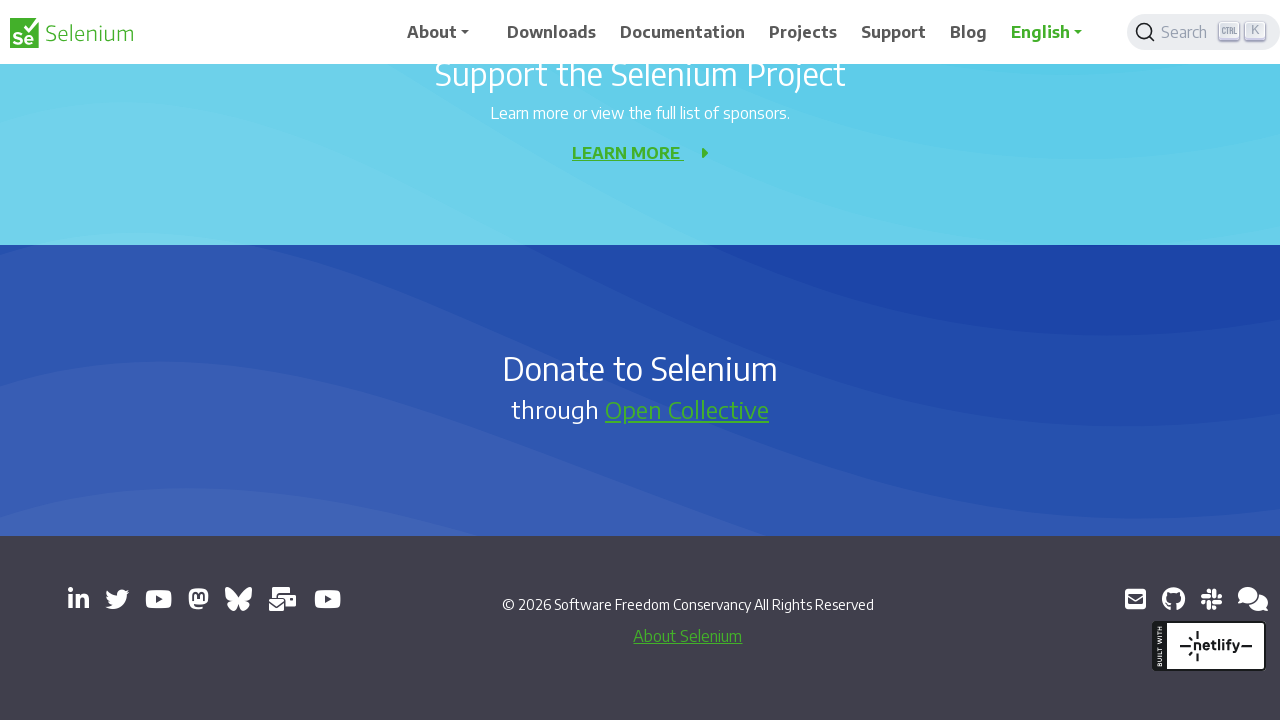

Pressed PageDown to scroll down page (iteration 7/10)
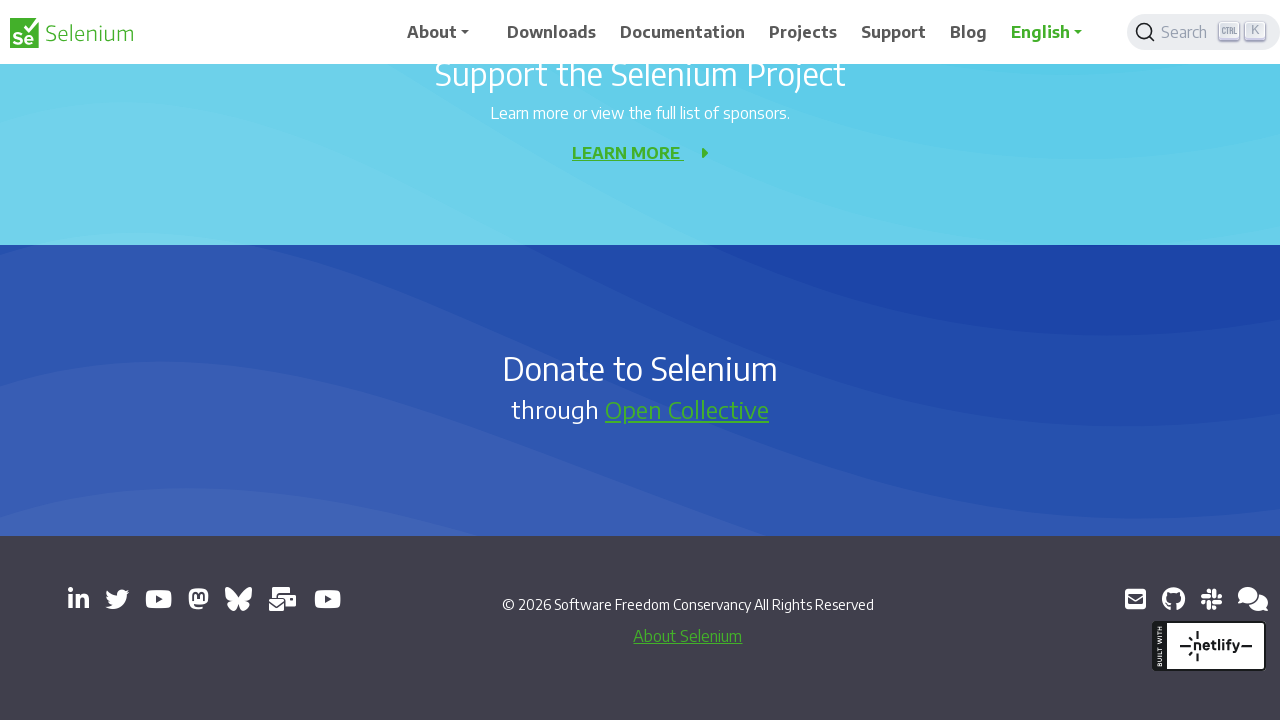

Waited 200ms between page downs
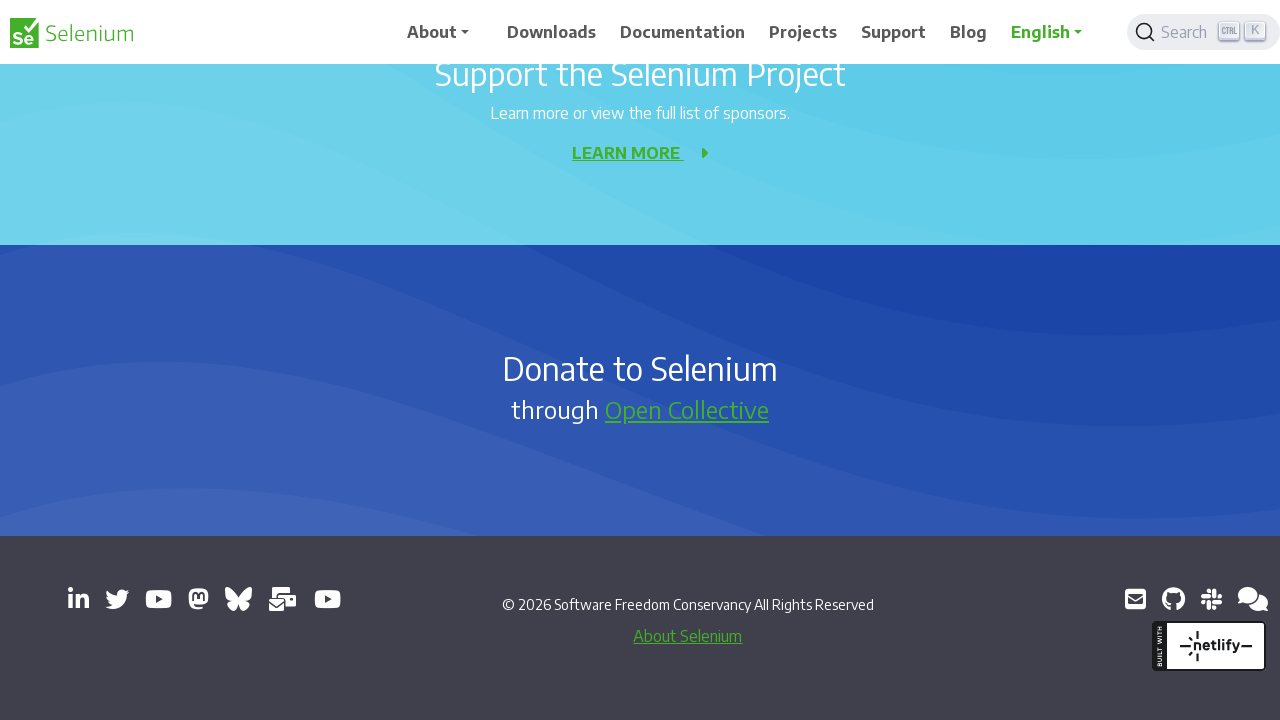

Pressed PageDown to scroll down page (iteration 8/10)
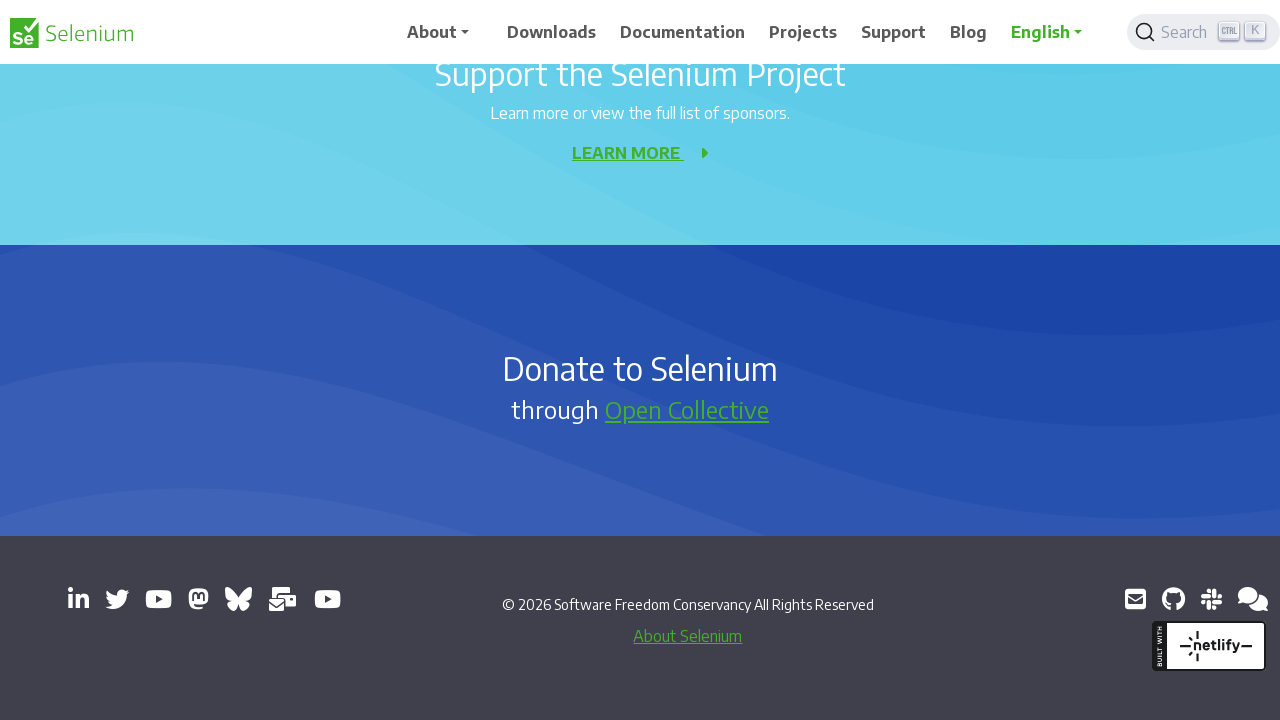

Waited 200ms between page downs
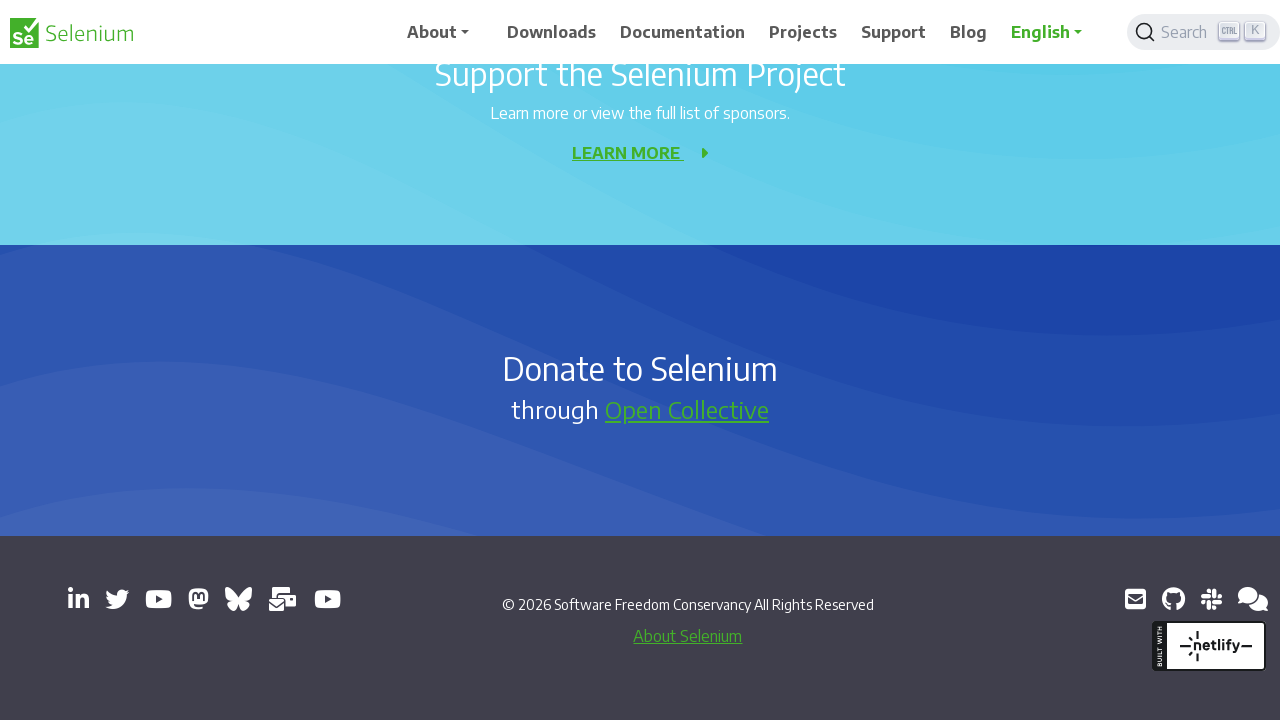

Pressed PageDown to scroll down page (iteration 9/10)
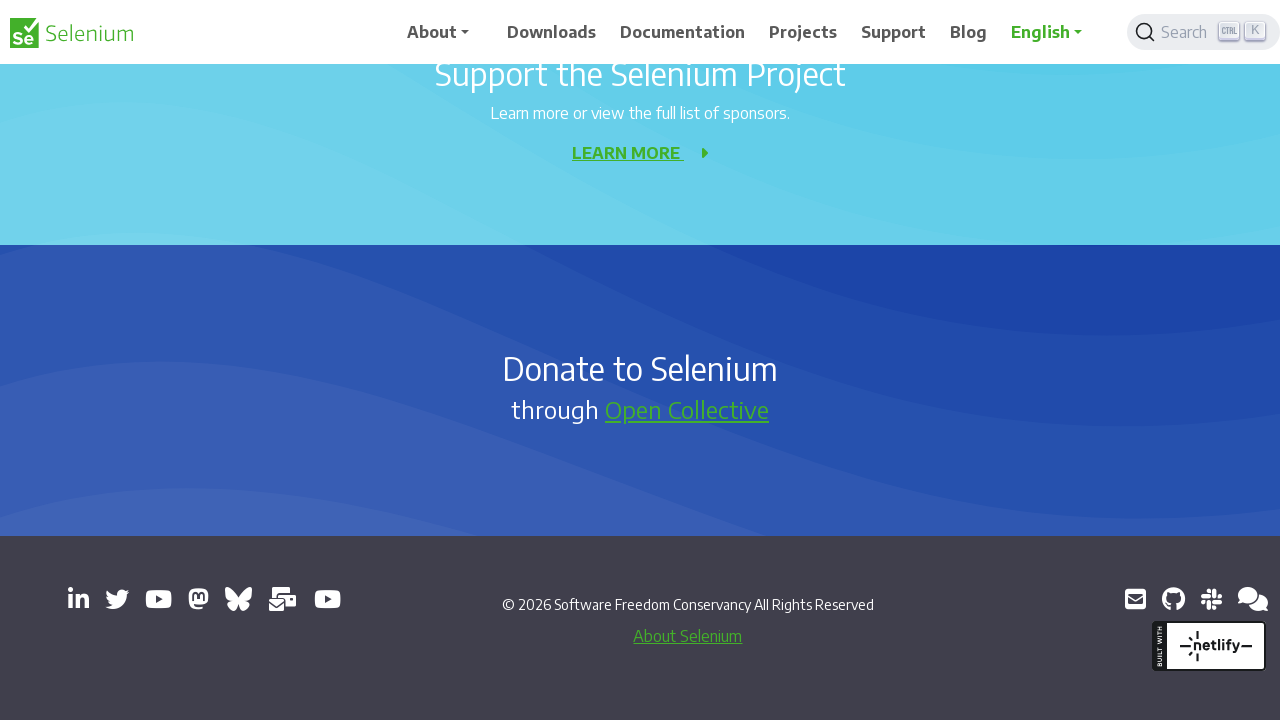

Waited 200ms between page downs
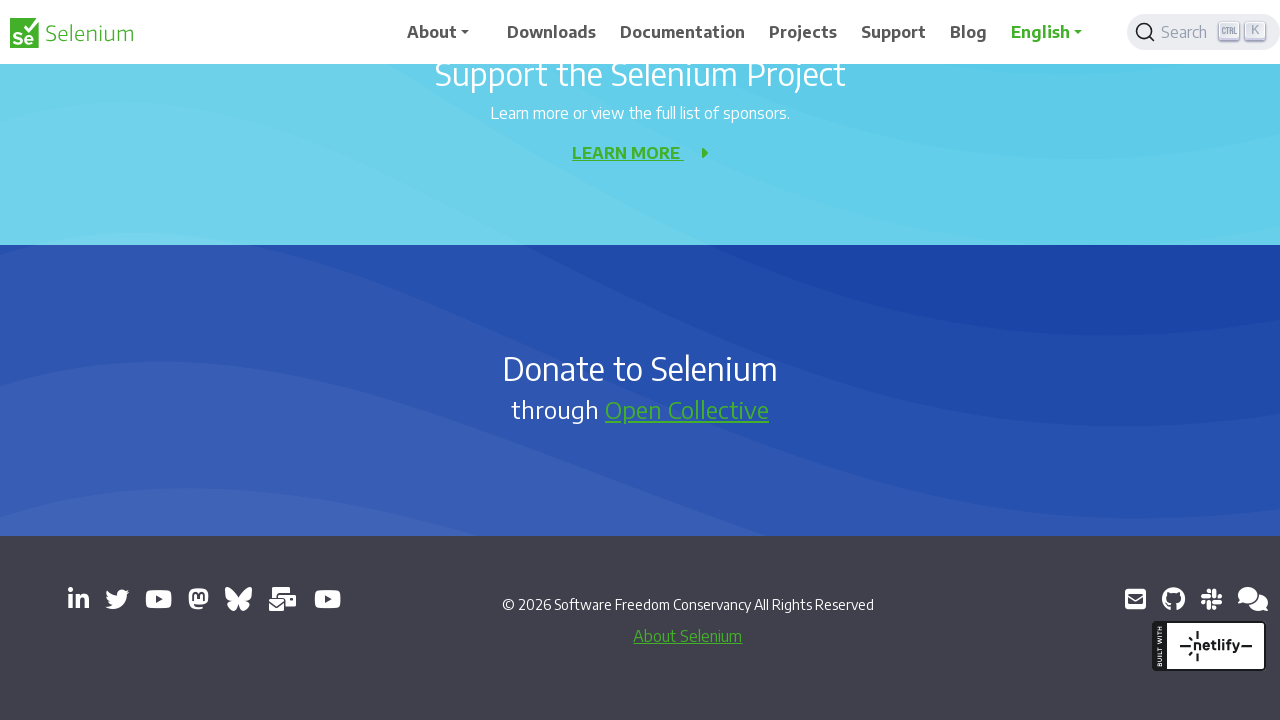

Pressed PageDown to scroll down page (iteration 10/10)
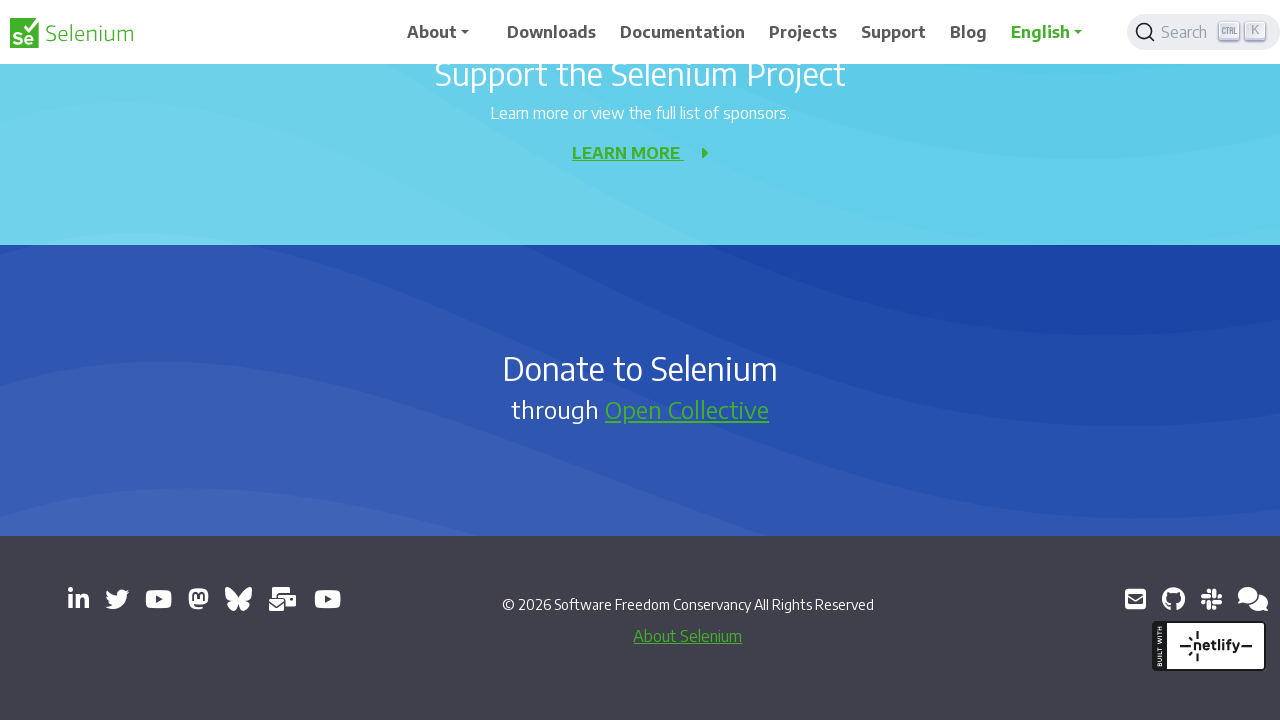

Waited 200ms between page downs
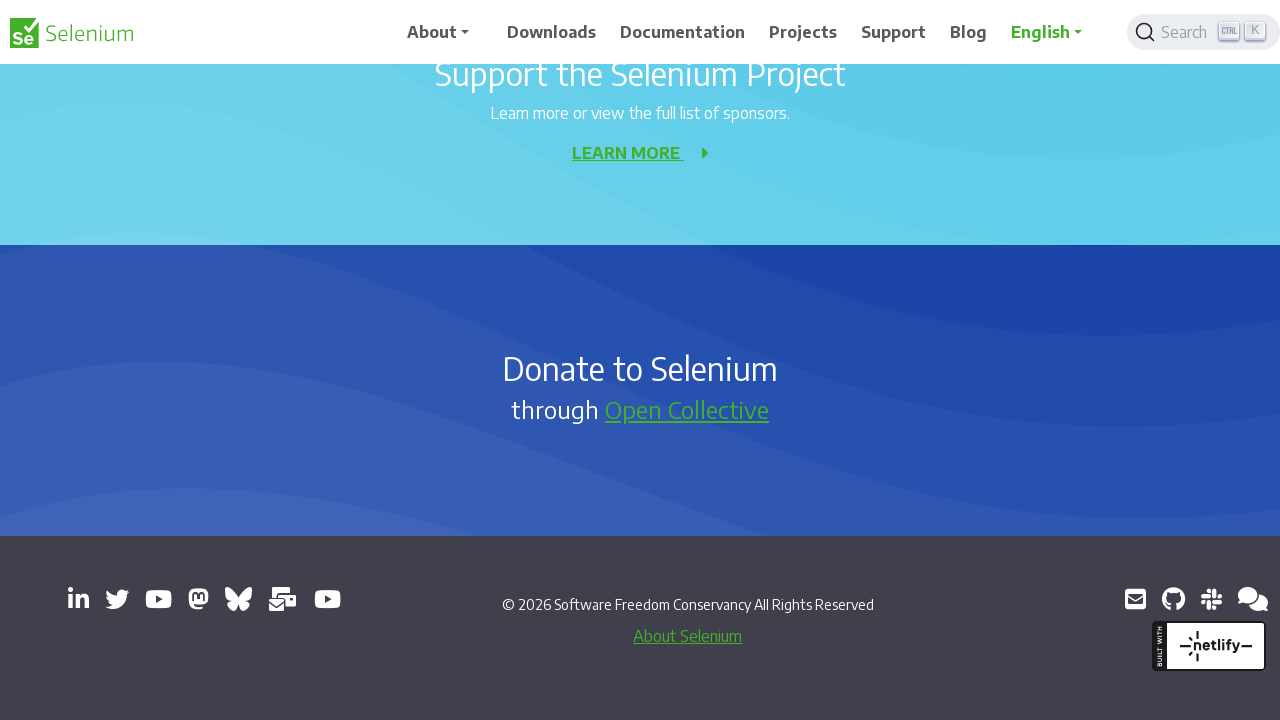

Pressed Enter key
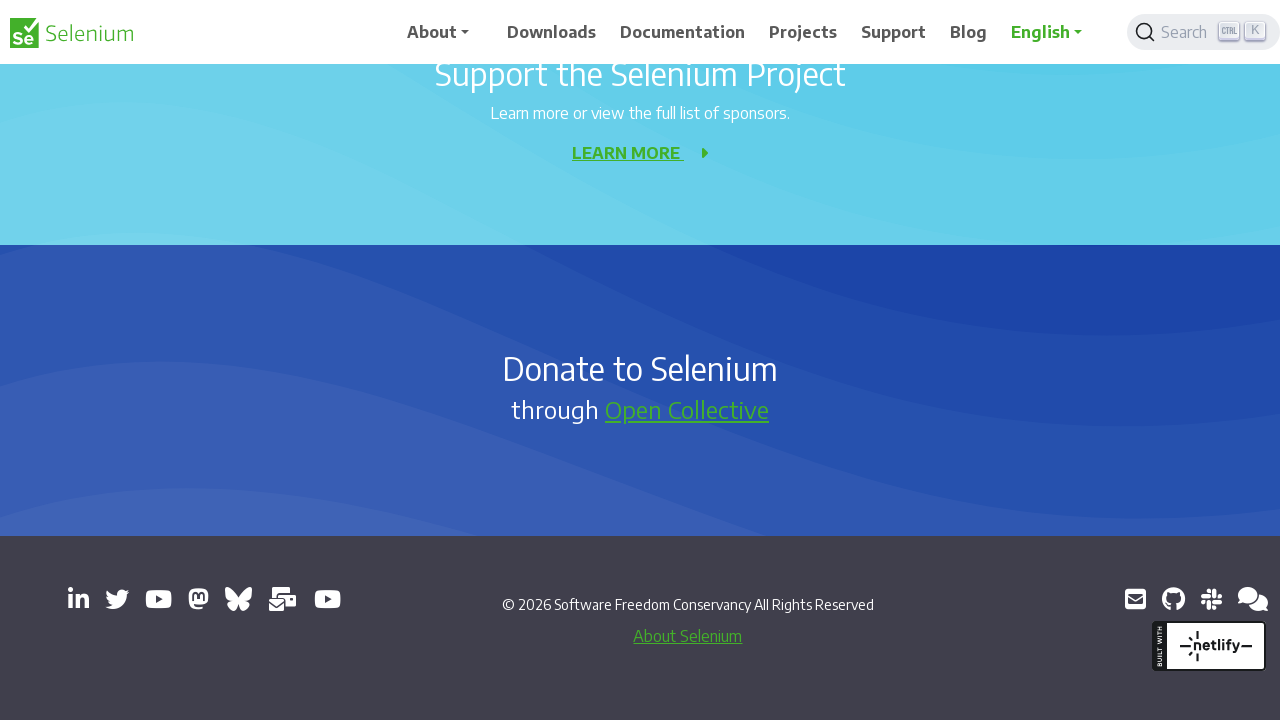

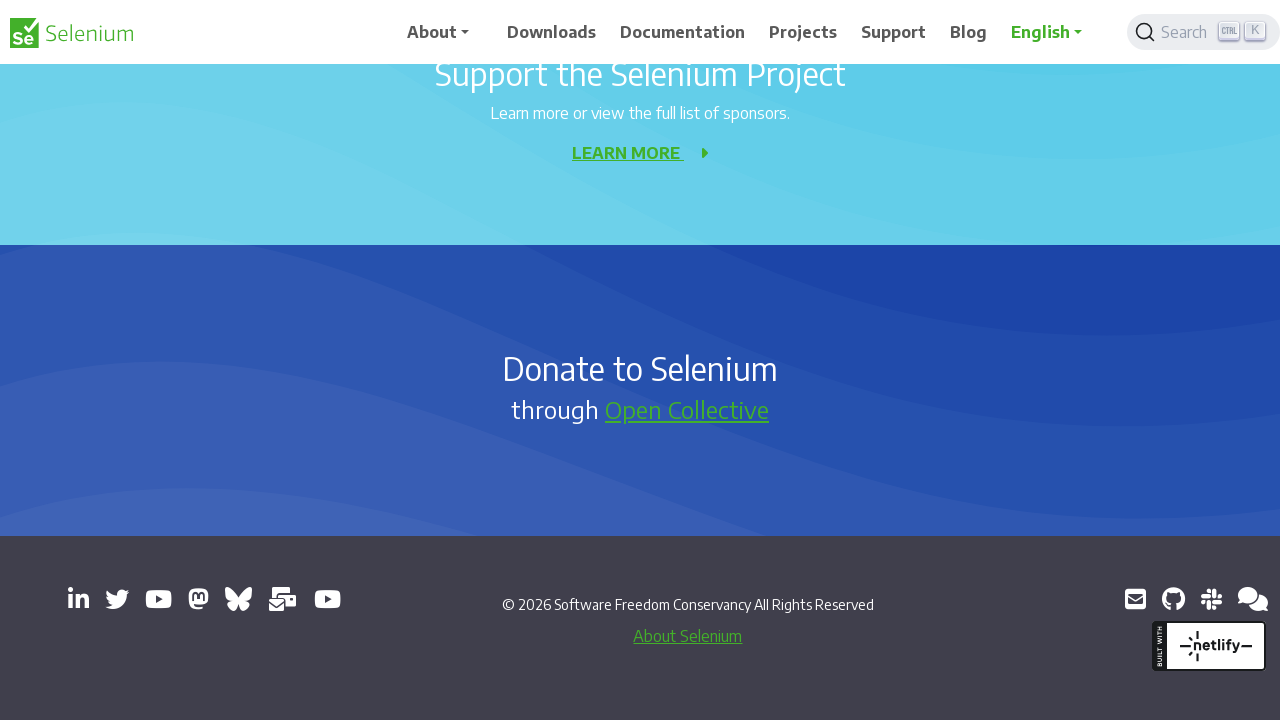